Tests complex table interactions by clicking the "edit" button for the row containing "John Doe" using an XPath selector

Starting URL: https://obstaclecourse.tricentis.com/Obstacles/92248

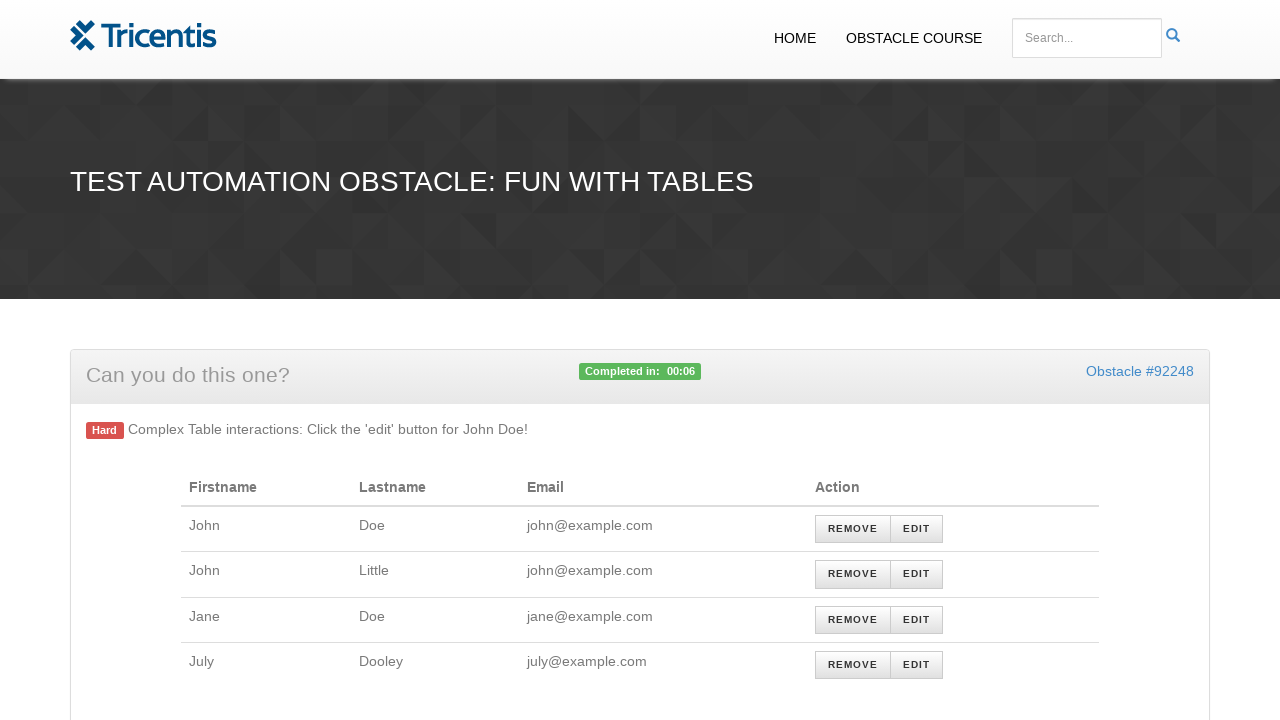

Clicked edit button for John Doe row using XPath selector at (917, 529) on xpath=//tr//td[text()='John']//following-sibling::td[text()='Doe']//following::b
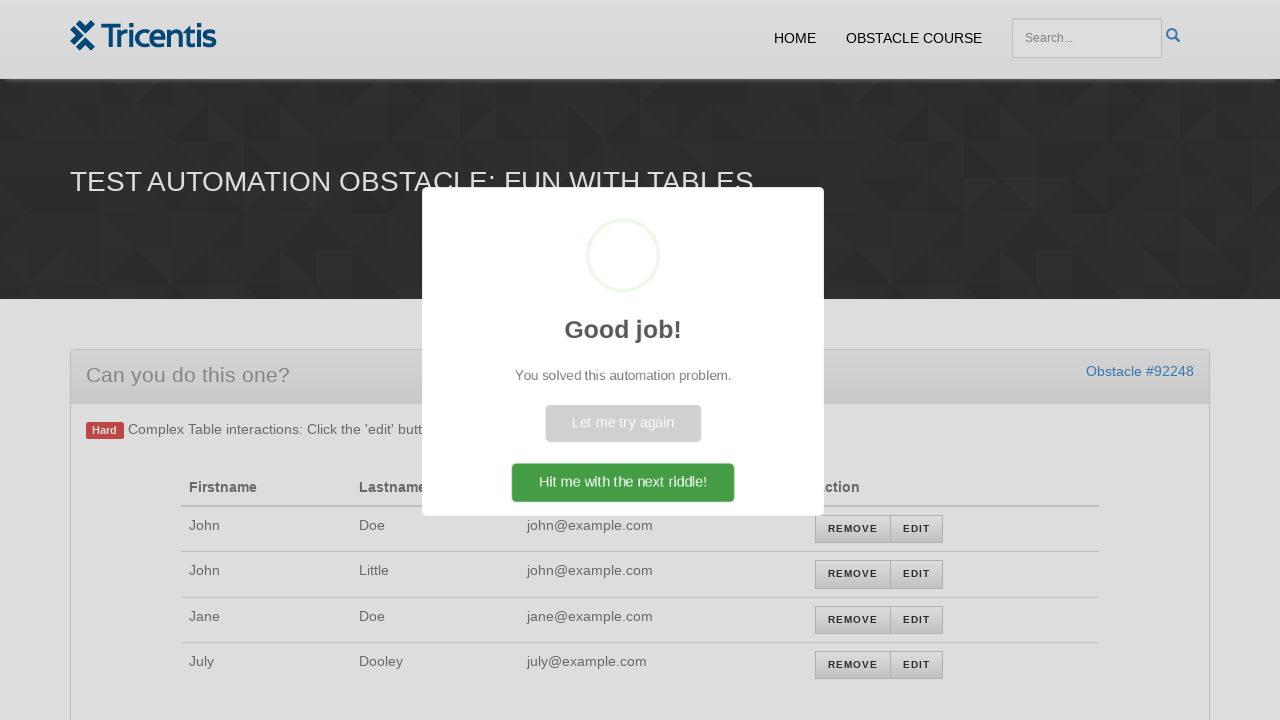

Success popup appeared and loaded
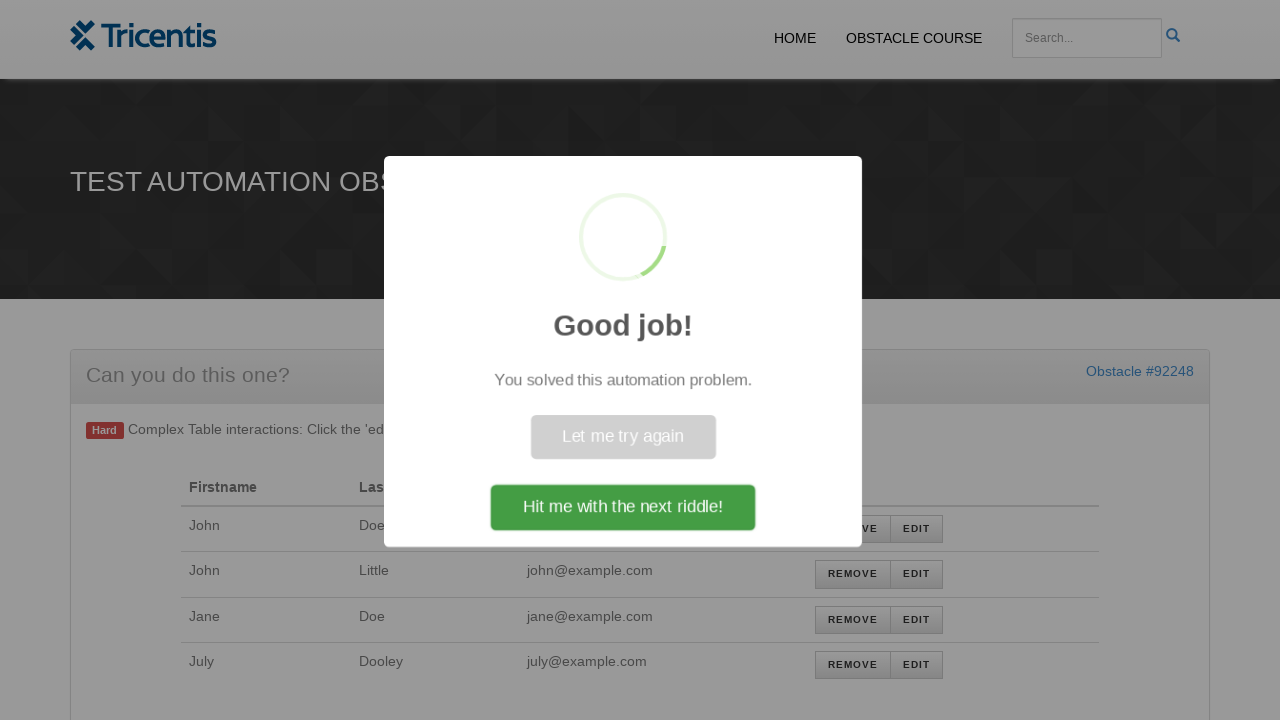

Retrieved success message text
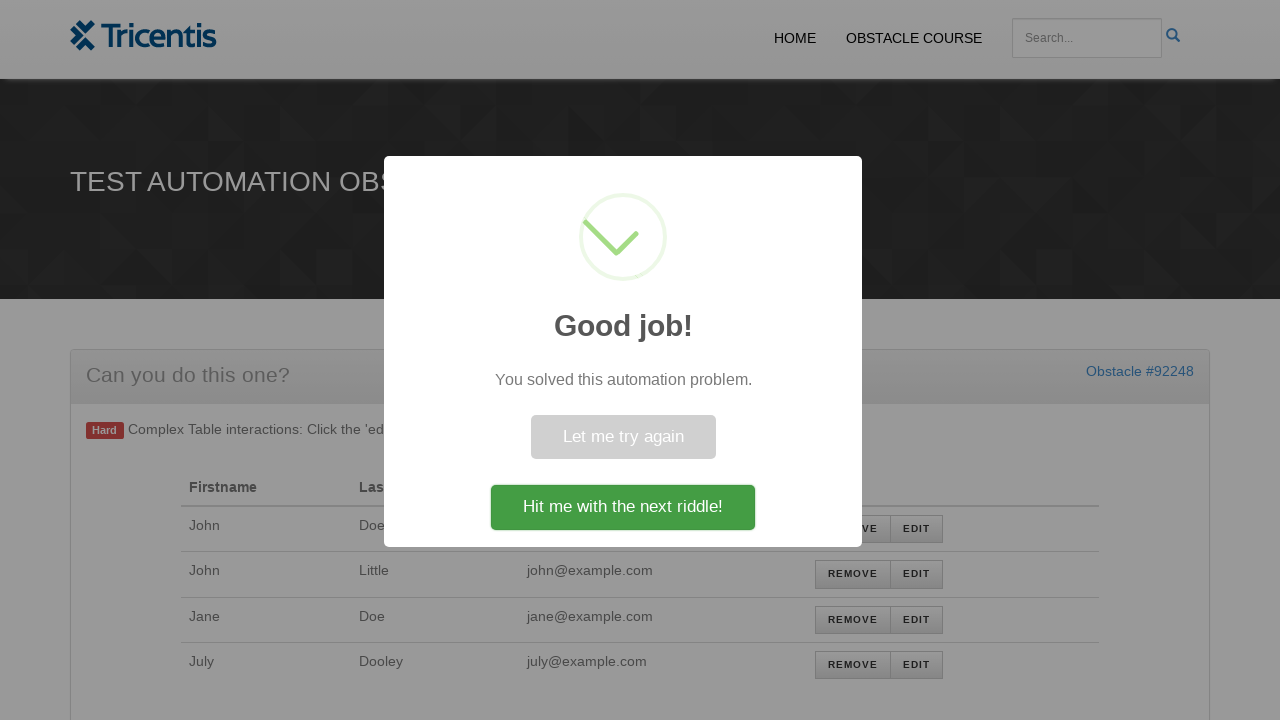

Verified success message is 'Good job!'
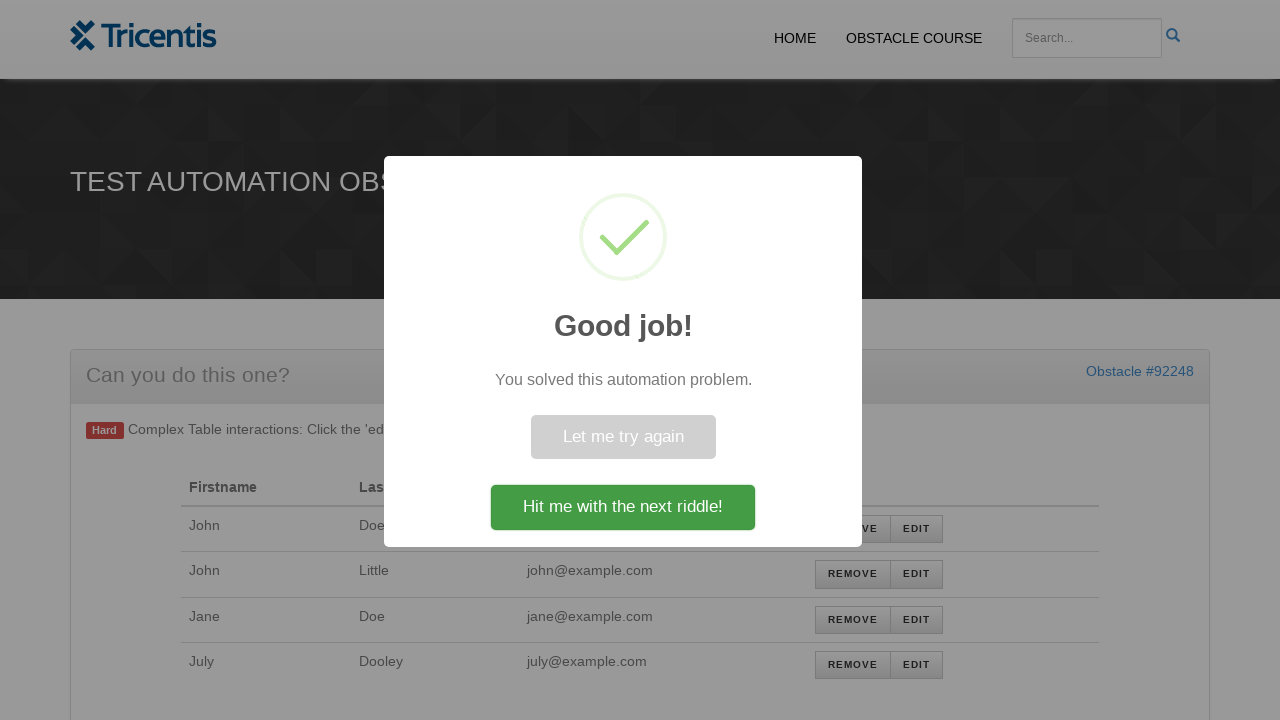

Clicked try again button to close popup at (623, 437) on .cancel
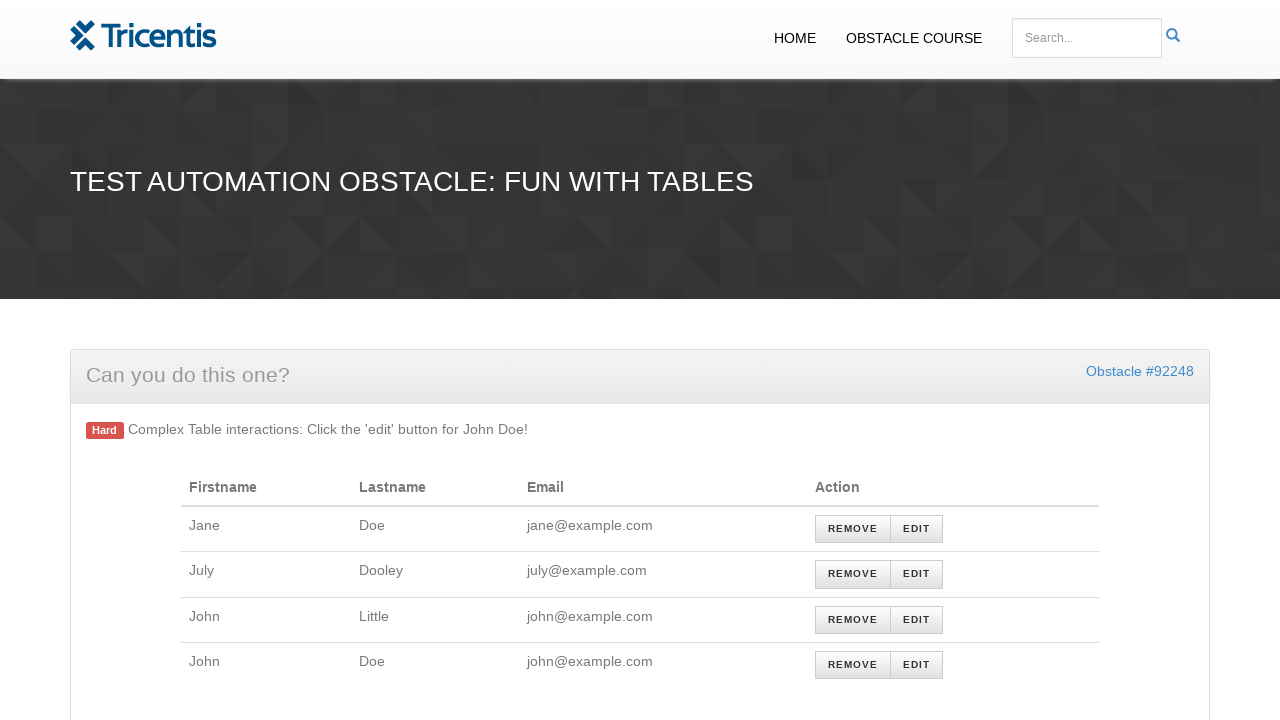

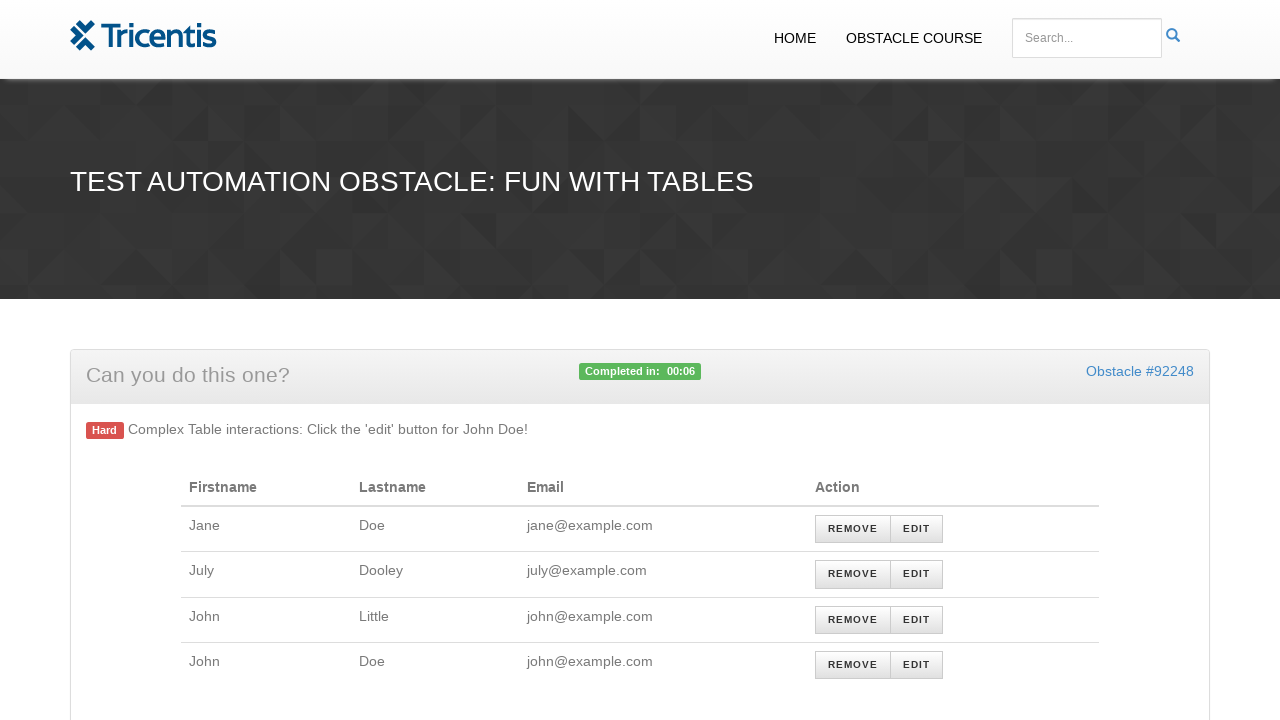